Tests checkbox functionality by clicking a checkbox to select it, verifying it's selected, then clicking again to deselect it and verifying it's deselected. Also counts the total number of checkboxes on the page.

Starting URL: https://rahulshettyacademy.com/AutomationPractice/

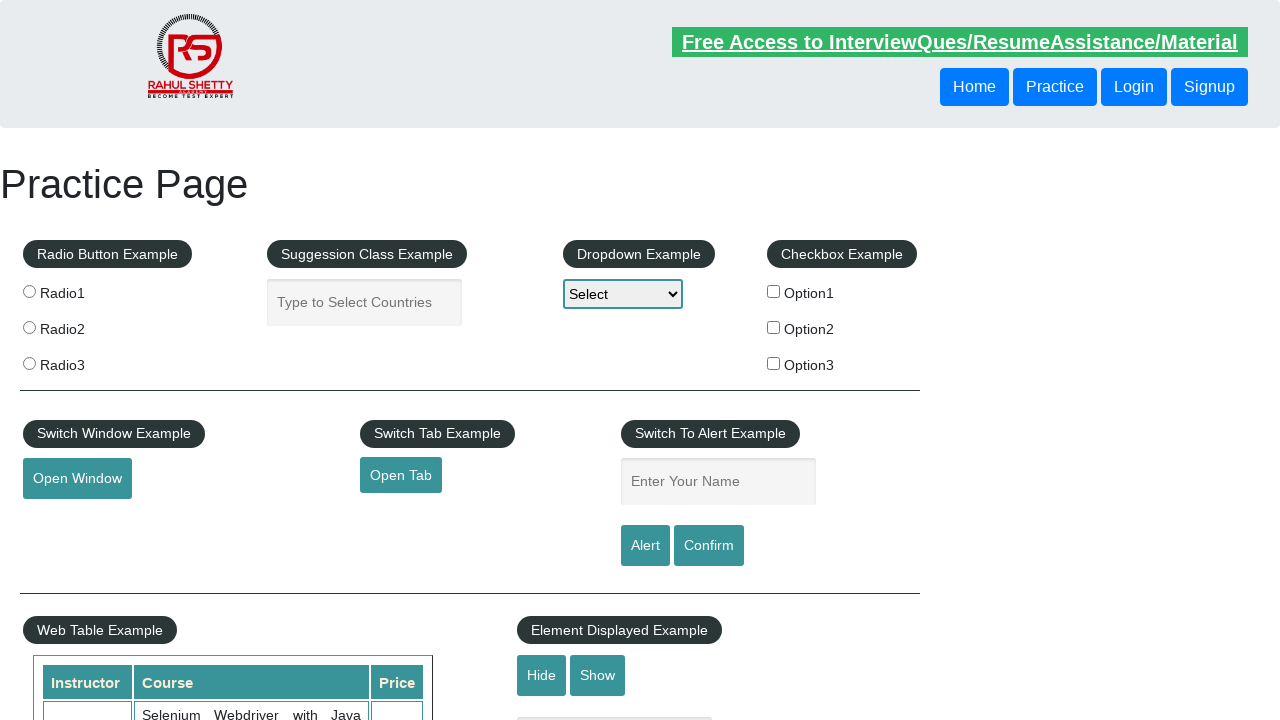

Clicked checkbox option 1 to select it at (774, 291) on #checkBoxOption1
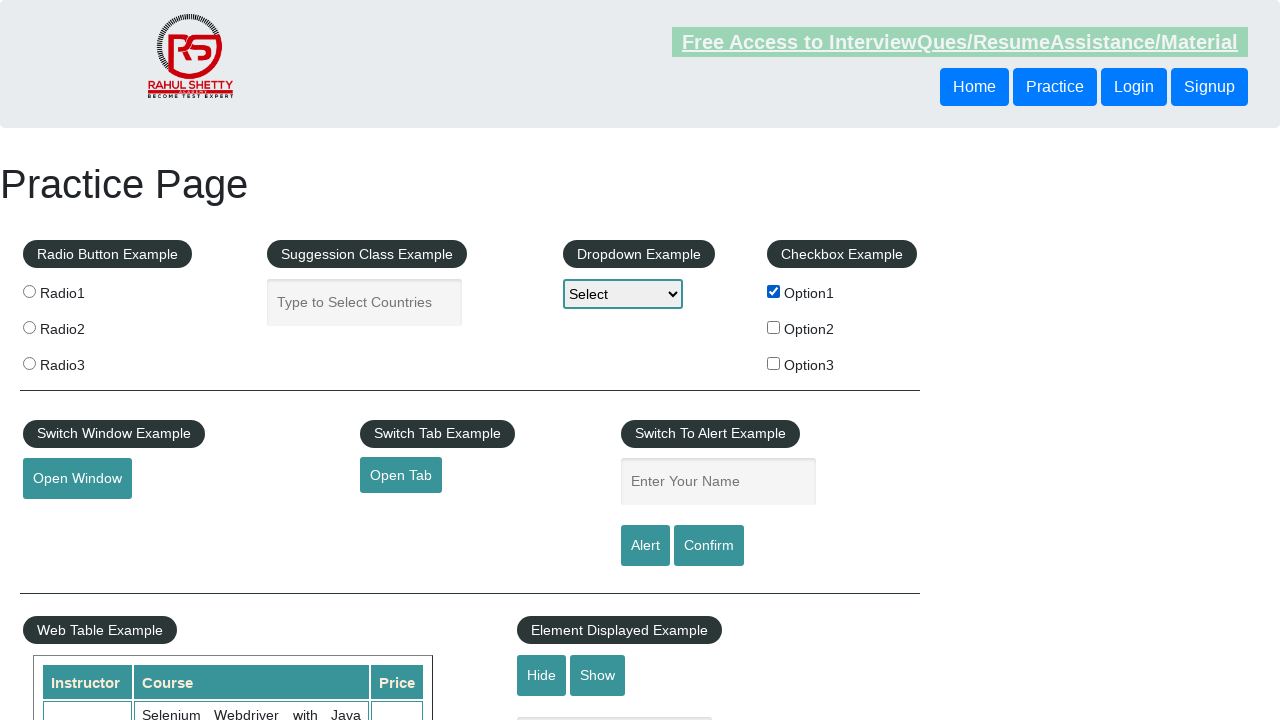

Verified checkbox option 1 is selected
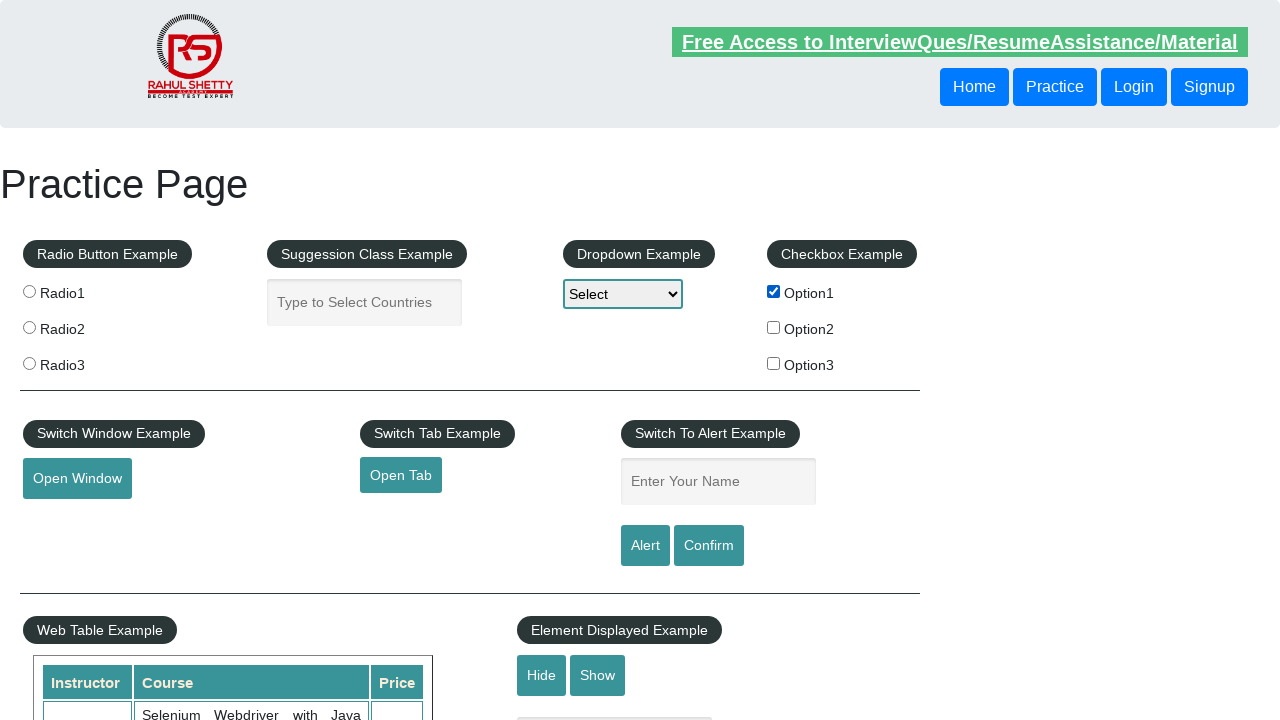

Clicked checkbox option 1 again to deselect it at (774, 291) on #checkBoxOption1
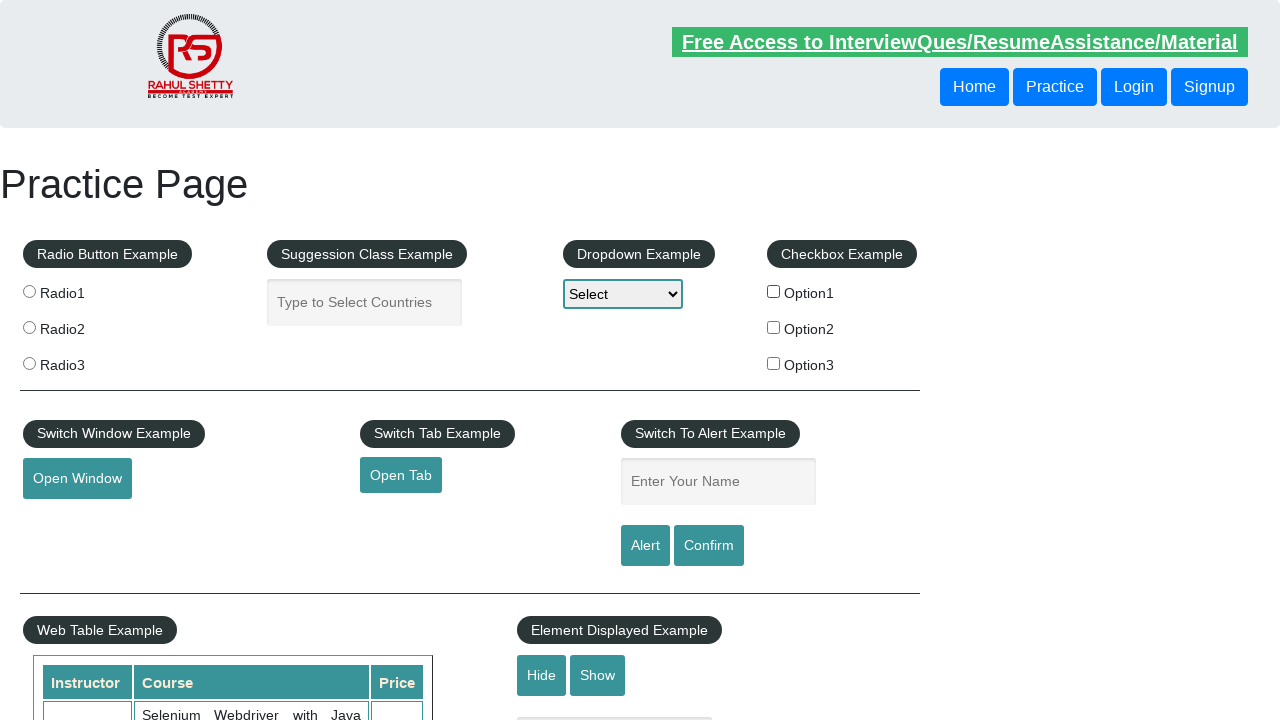

Verified checkbox option 1 is deselected
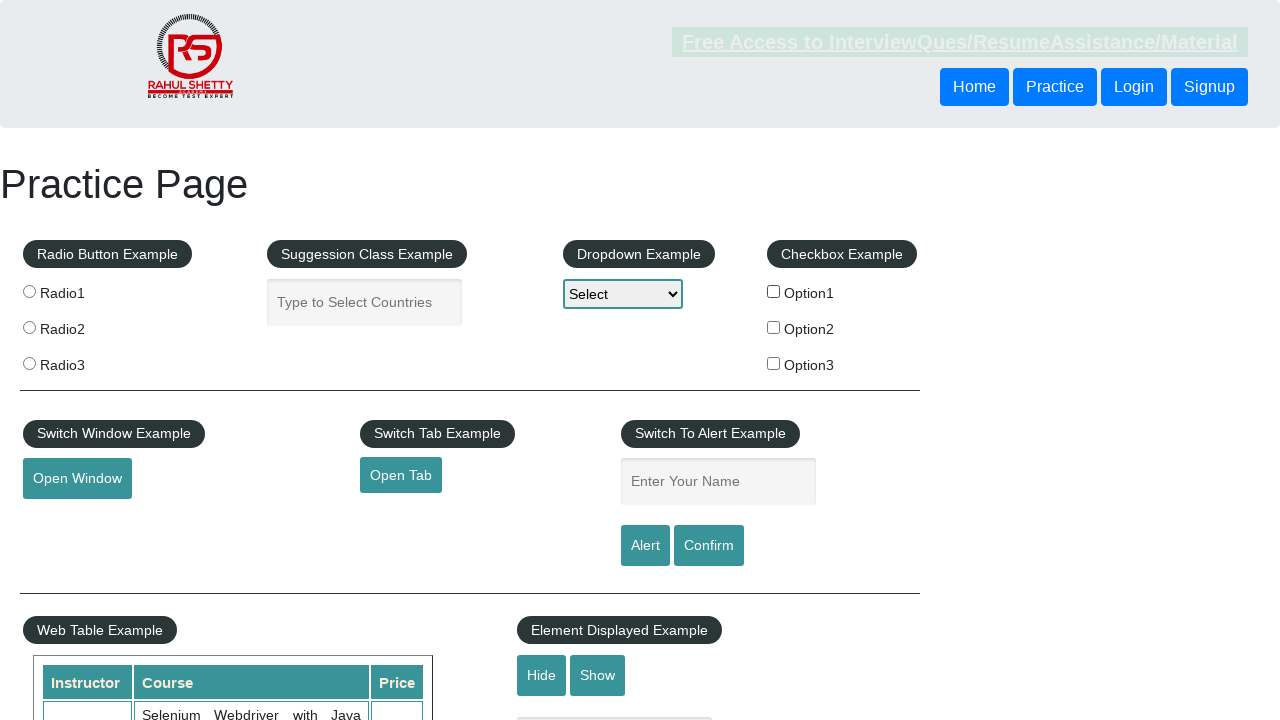

Counted total number of checkboxes: 3
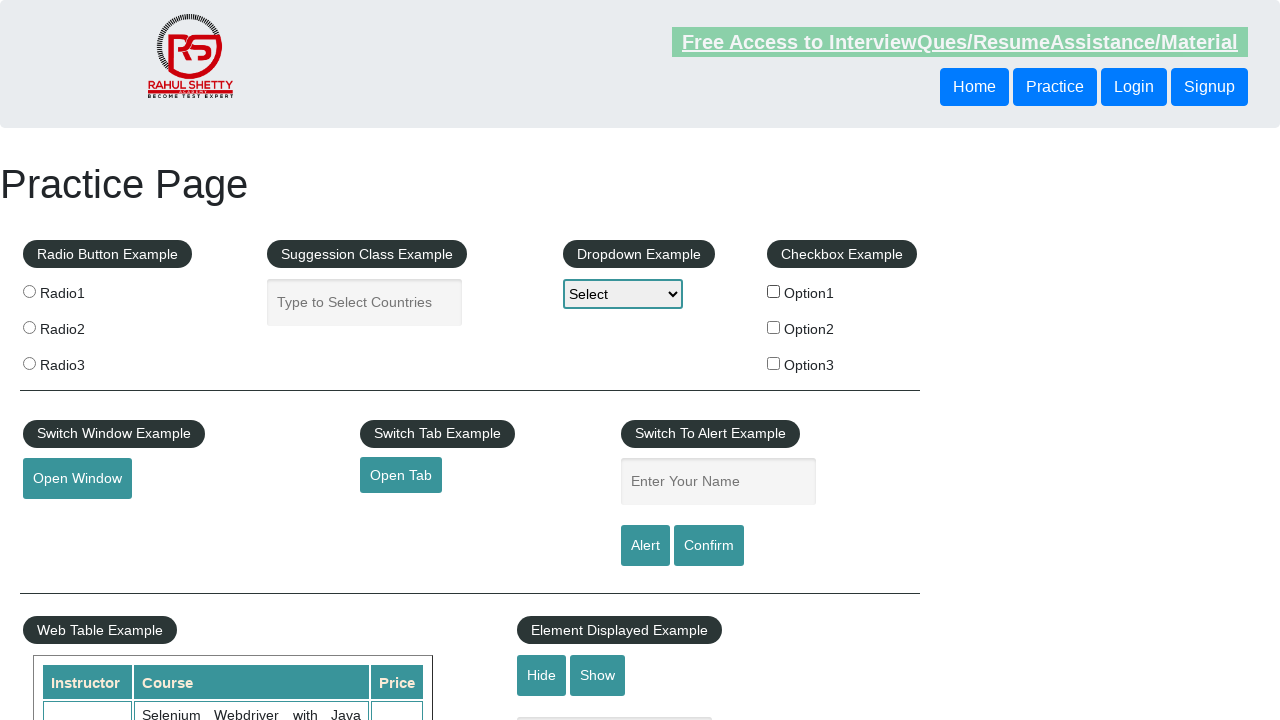

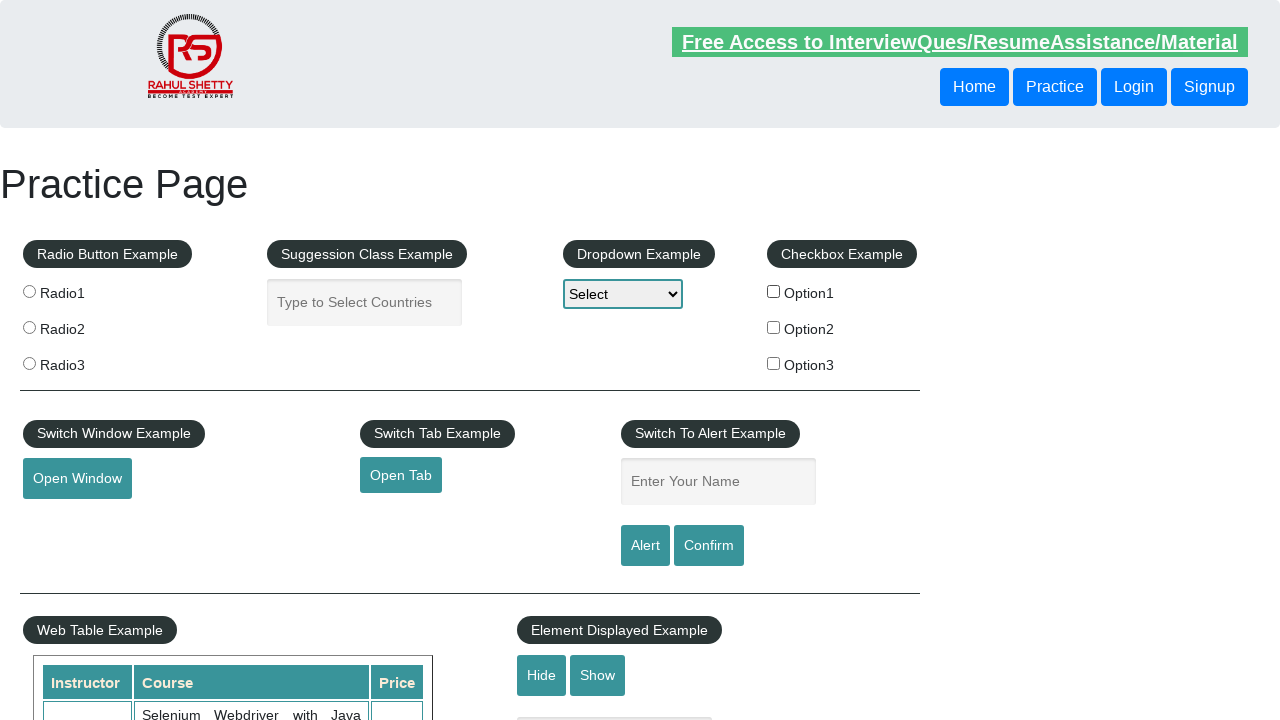